Tests that entered text is trimmed when editing a todo item

Starting URL: https://demo.playwright.dev/todomvc

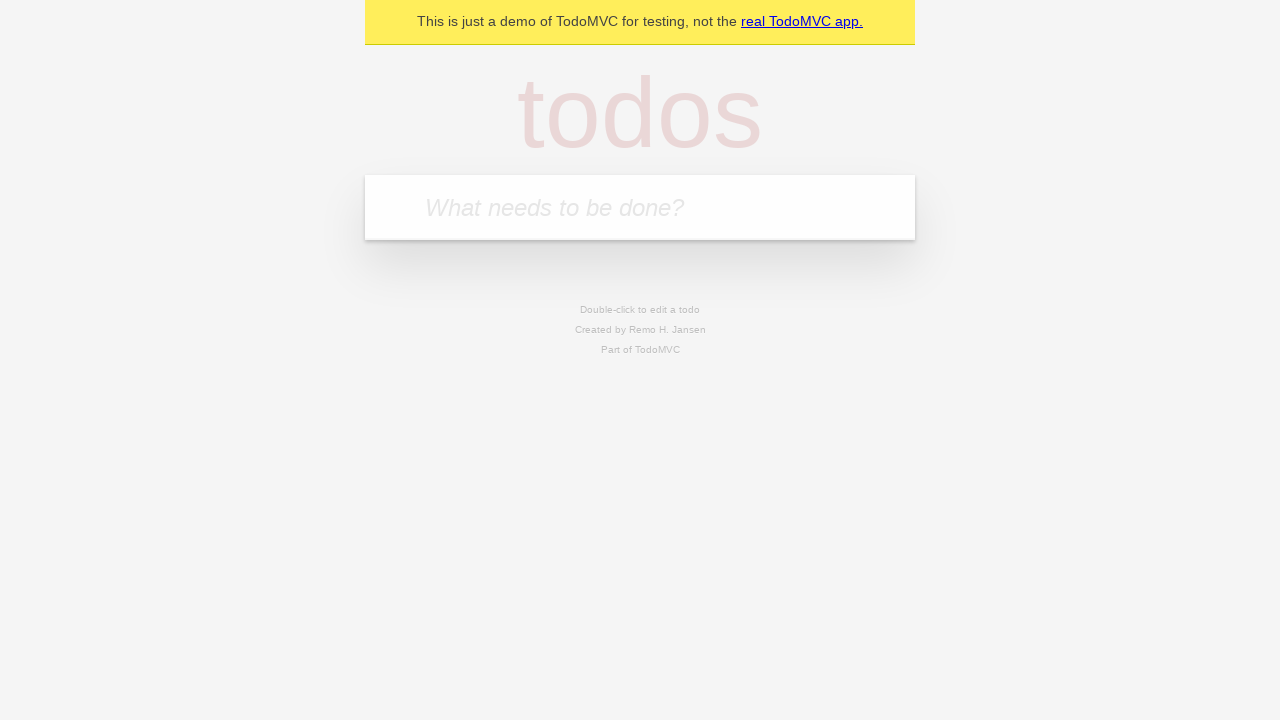

Filled input with first todo: 'buy some cheese' on internal:attr=[placeholder="What needs to be done?"i]
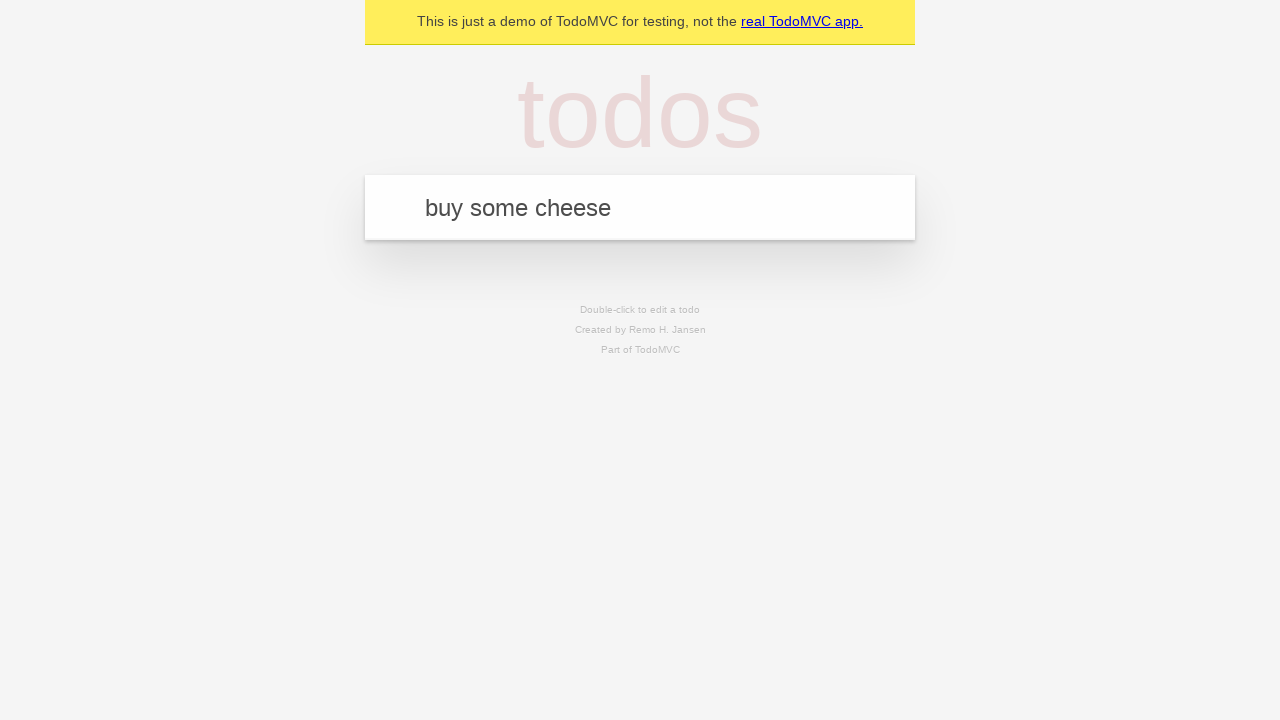

Pressed Enter to create first todo on internal:attr=[placeholder="What needs to be done?"i]
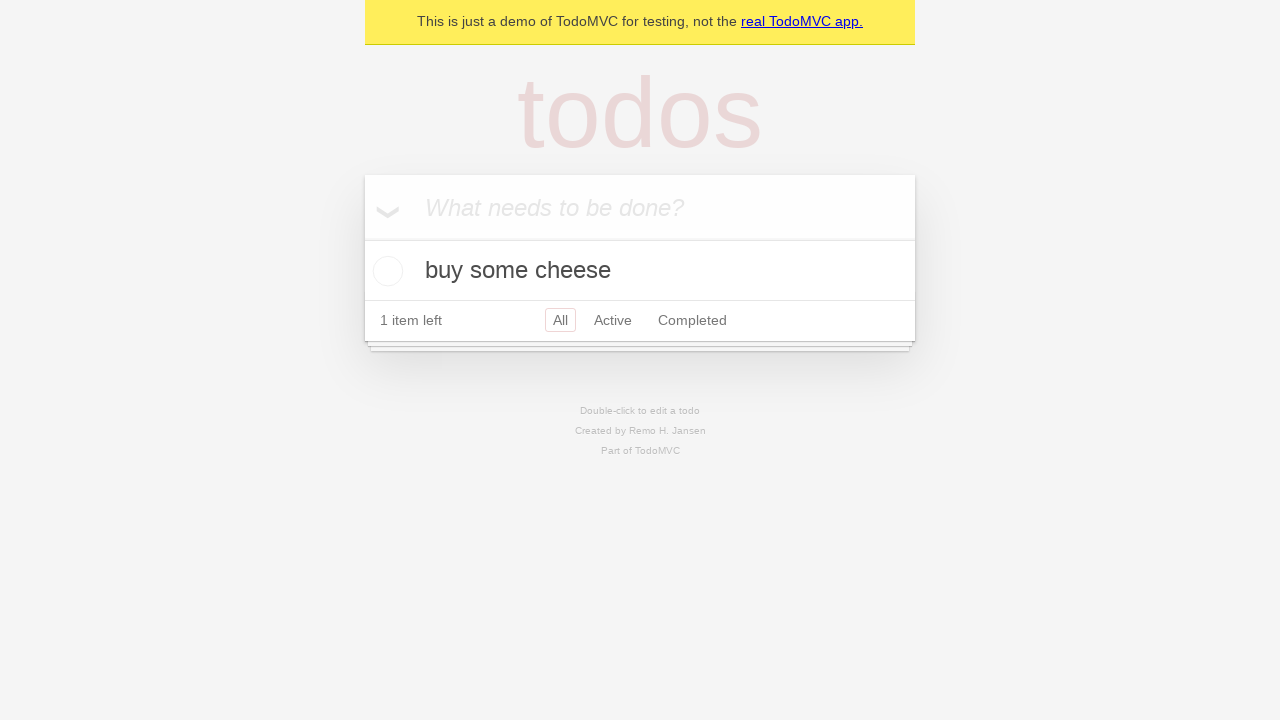

Filled input with second todo: 'feed the cat' on internal:attr=[placeholder="What needs to be done?"i]
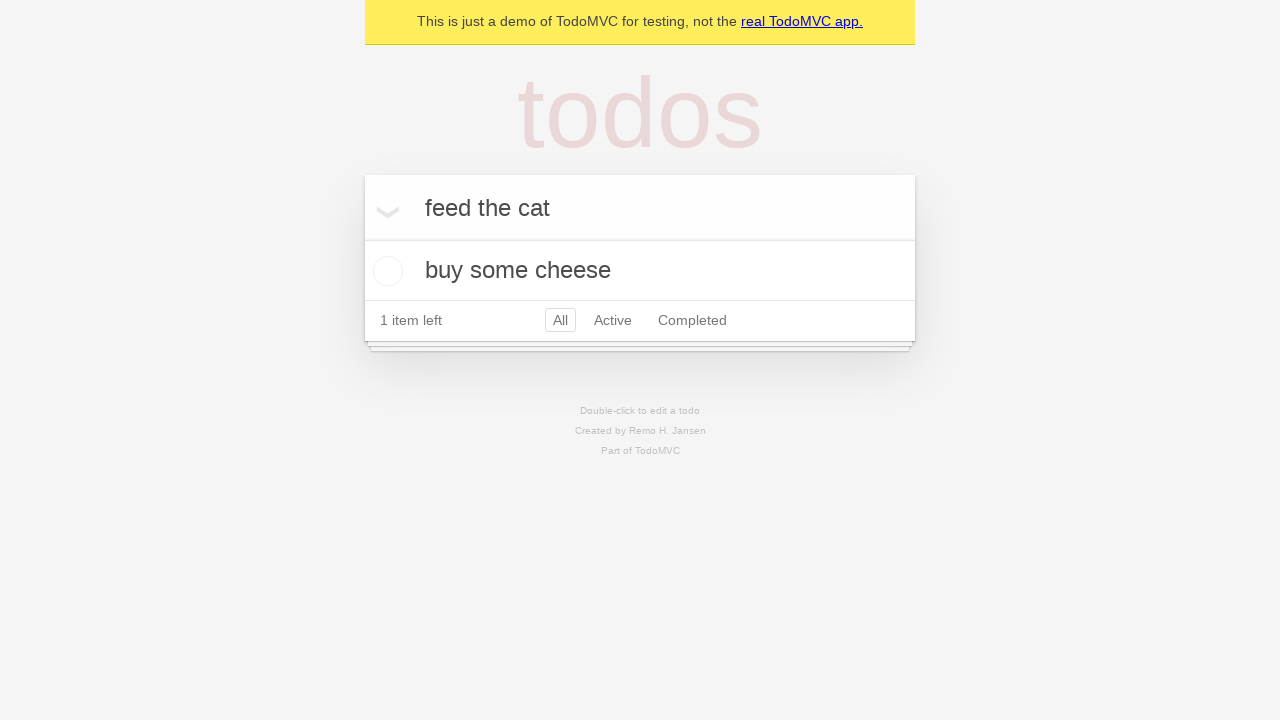

Pressed Enter to create second todo on internal:attr=[placeholder="What needs to be done?"i]
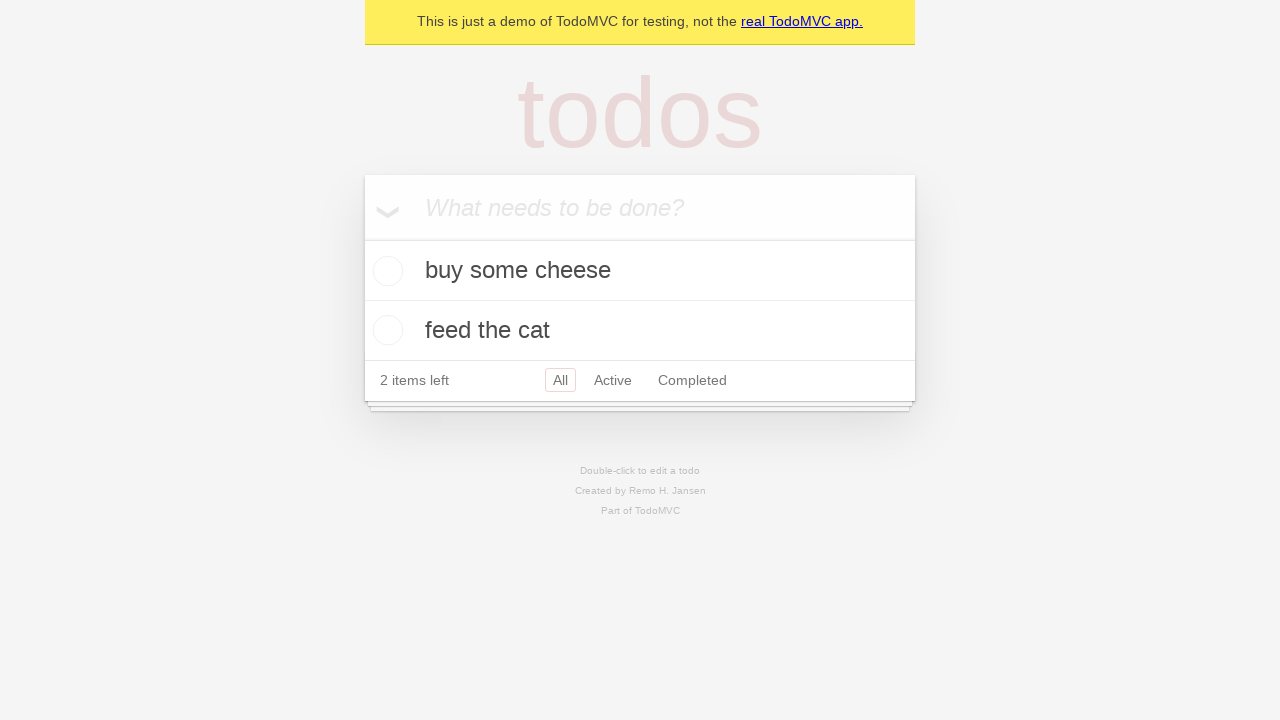

Filled input with third todo: 'book a doctors appointment' on internal:attr=[placeholder="What needs to be done?"i]
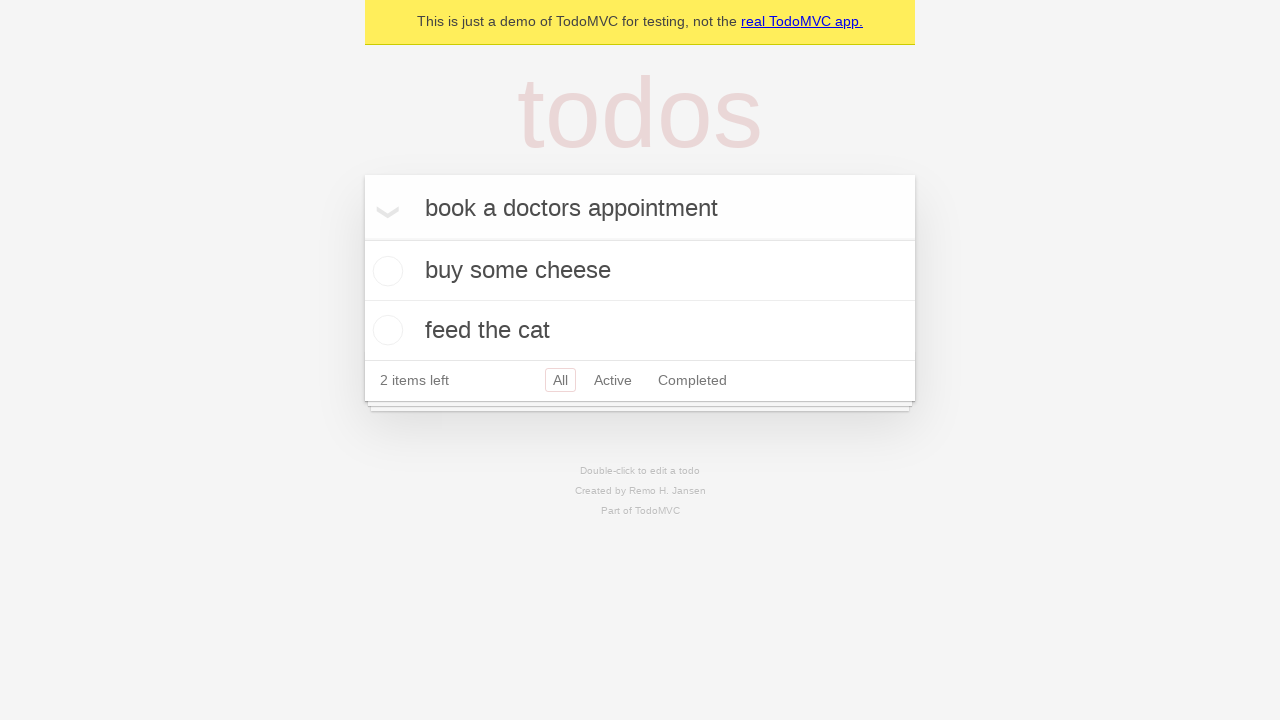

Pressed Enter to create third todo on internal:attr=[placeholder="What needs to be done?"i]
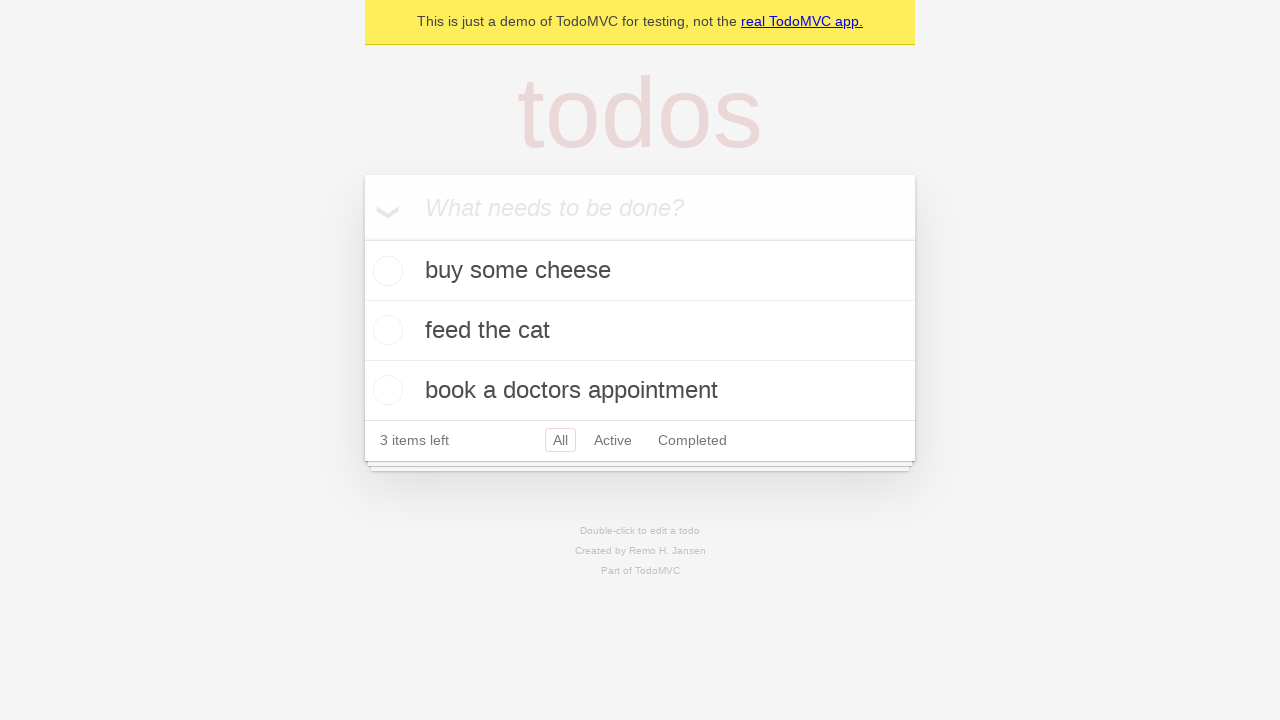

Waited for all three todo items to be visible
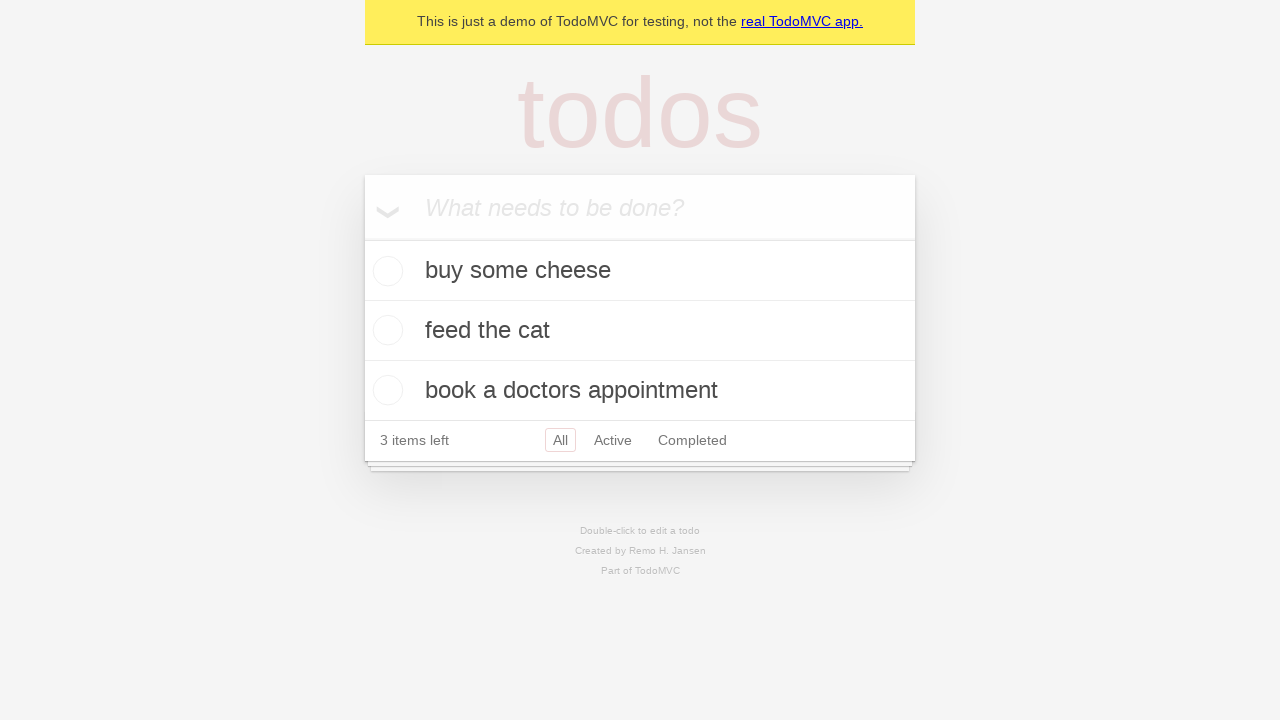

Double-clicked on second todo item to enter edit mode at (640, 331) on internal:testid=[data-testid="todo-item"s] >> nth=1
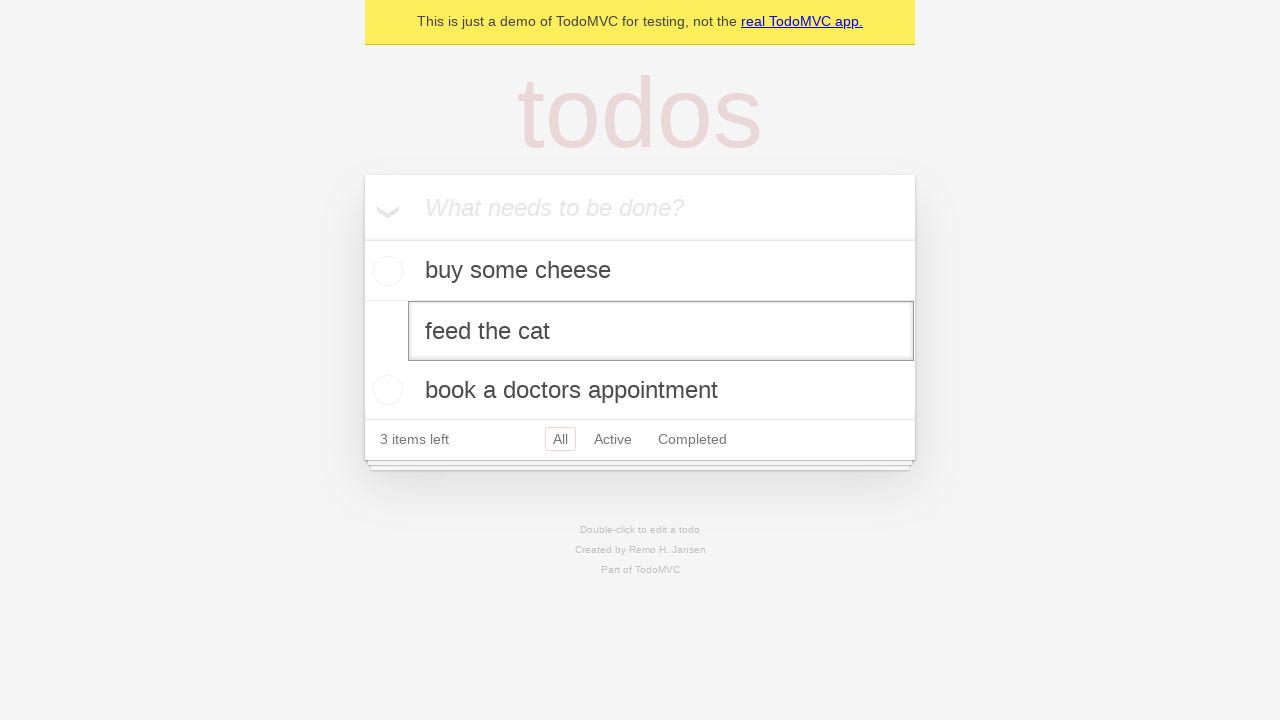

Filled edit field with text containing leading and trailing whitespace on internal:testid=[data-testid="todo-item"s] >> nth=1 >> internal:role=textbox[nam
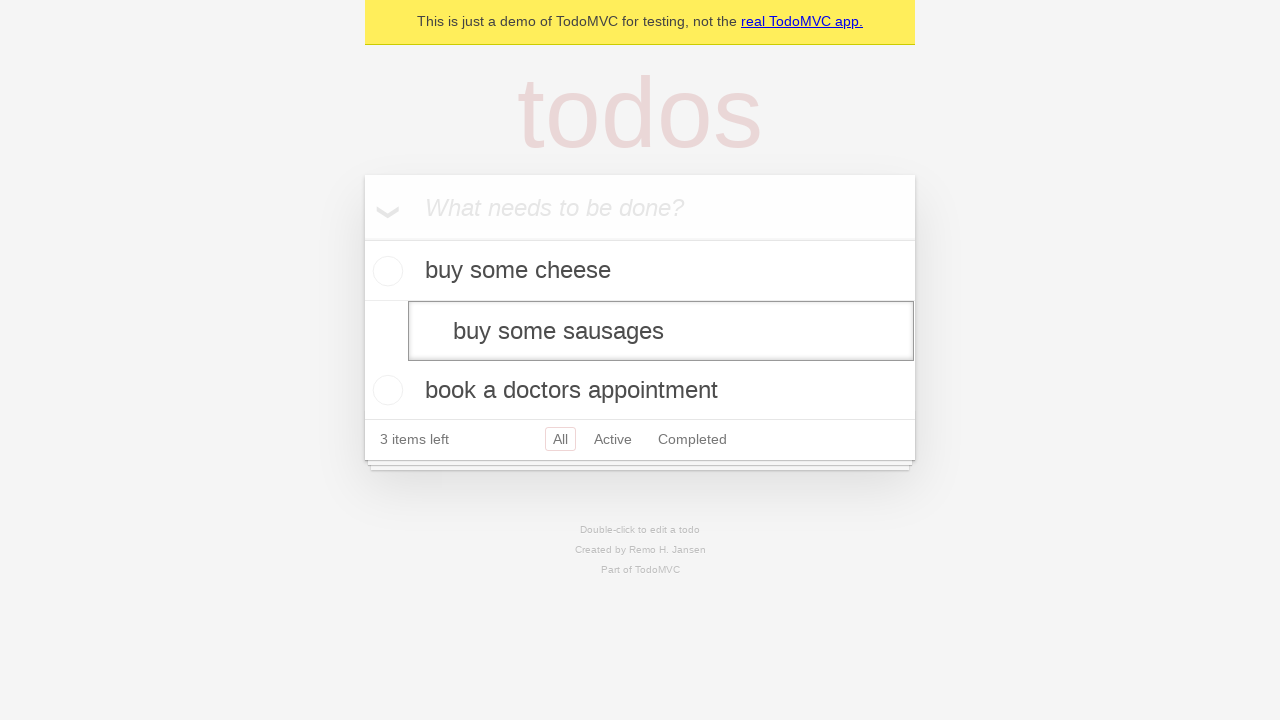

Pressed Enter to save edited todo with trimmed text on internal:testid=[data-testid="todo-item"s] >> nth=1 >> internal:role=textbox[nam
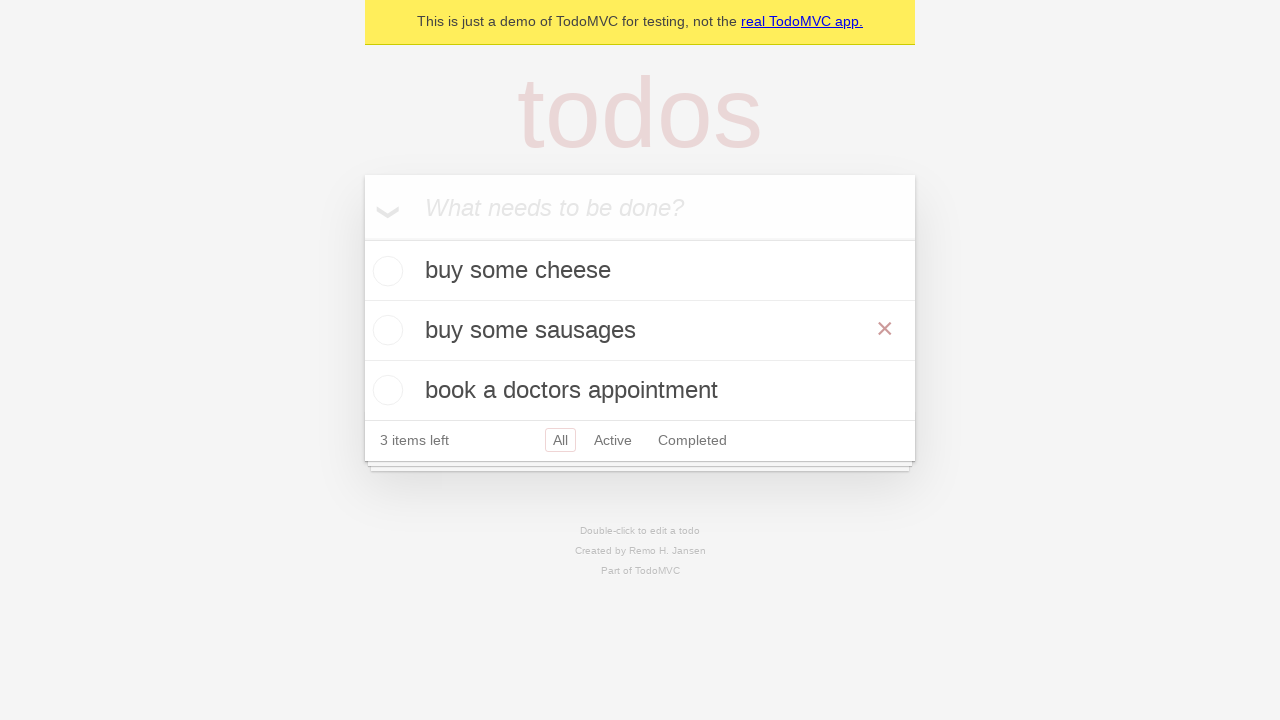

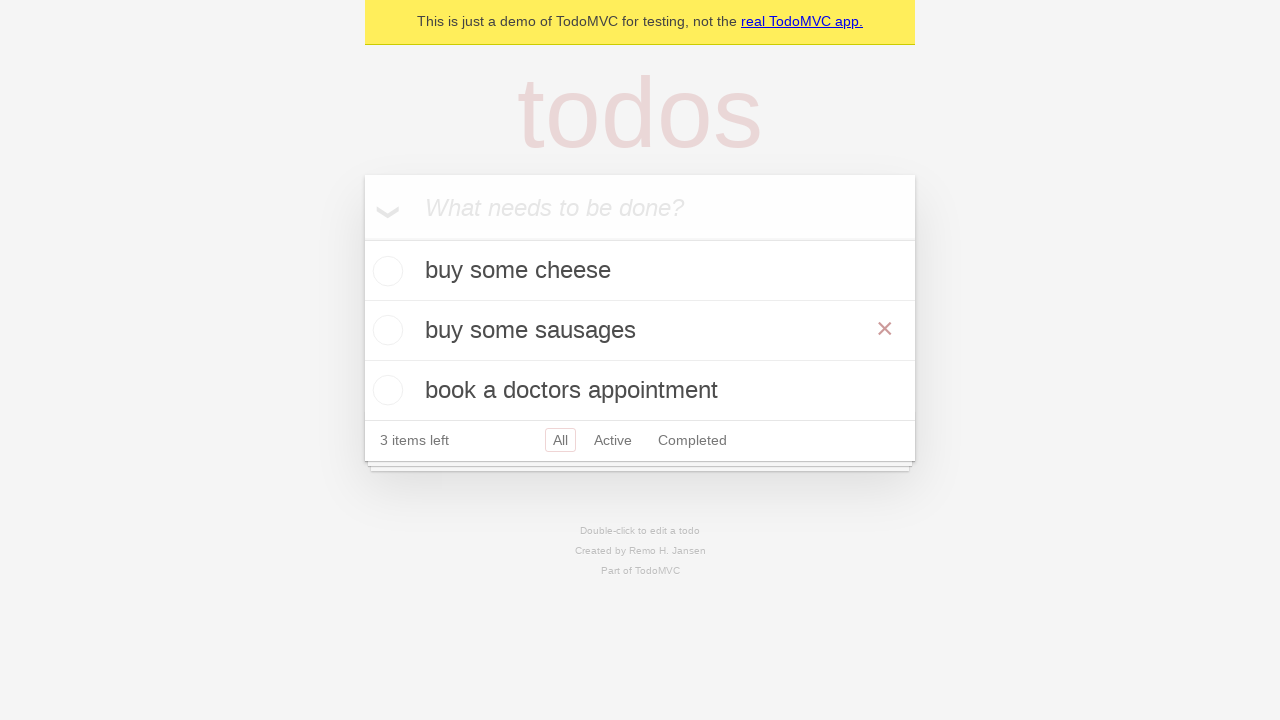